Navigates to the IDrive360 enterprise signup page and verifies the page loads by checking the title

Starting URL: https://www.idrive360.com/enterprise/signup

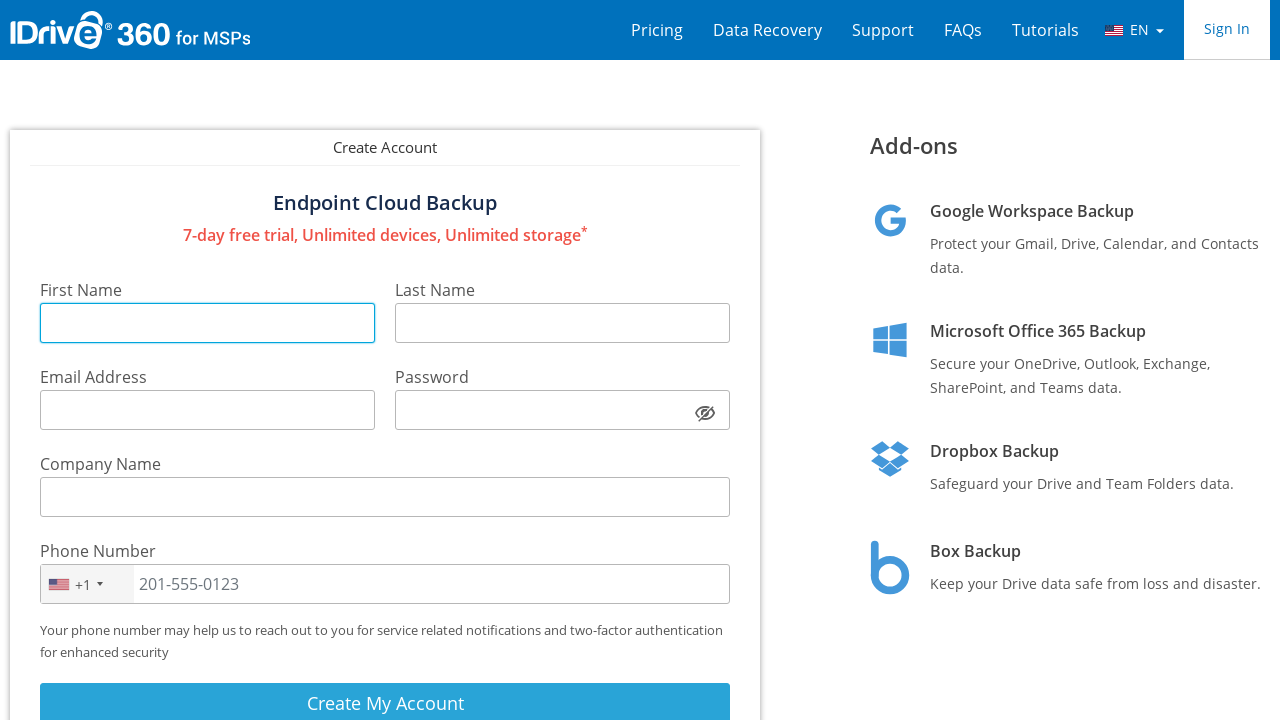

Navigated to IDrive360 enterprise signup page
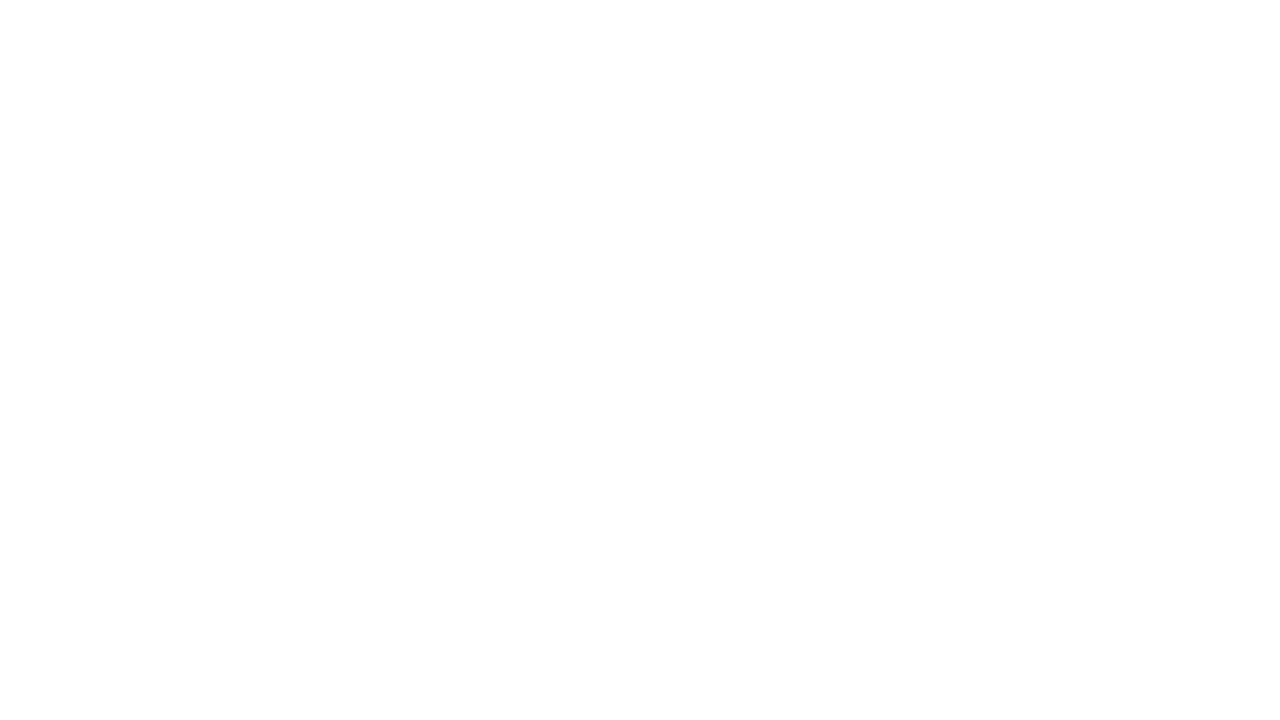

Page DOM content fully loaded
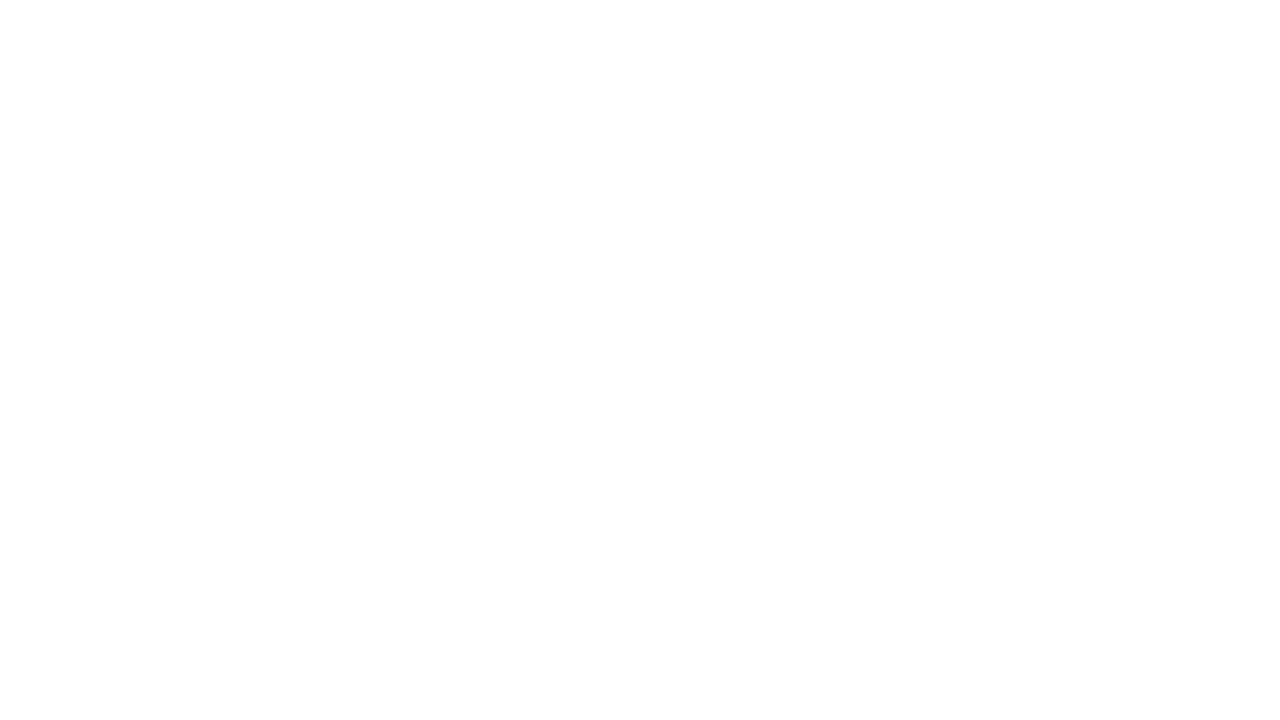

Retrieved page title: ''
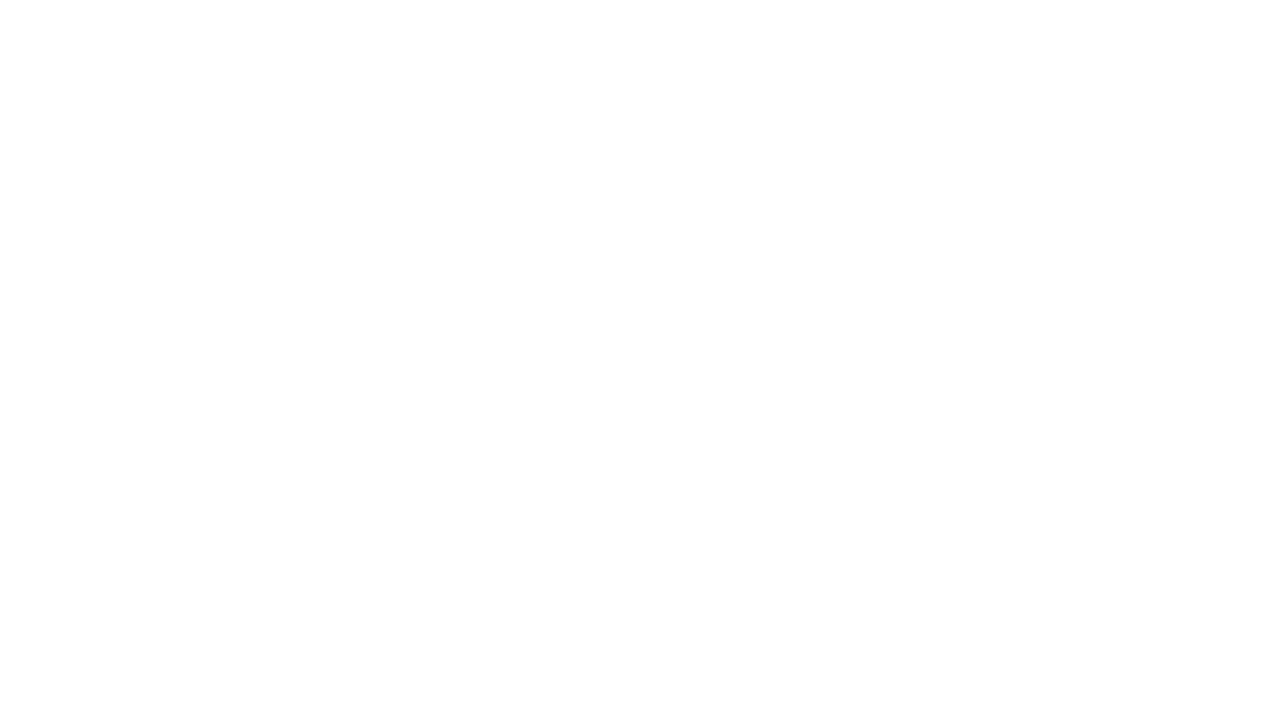

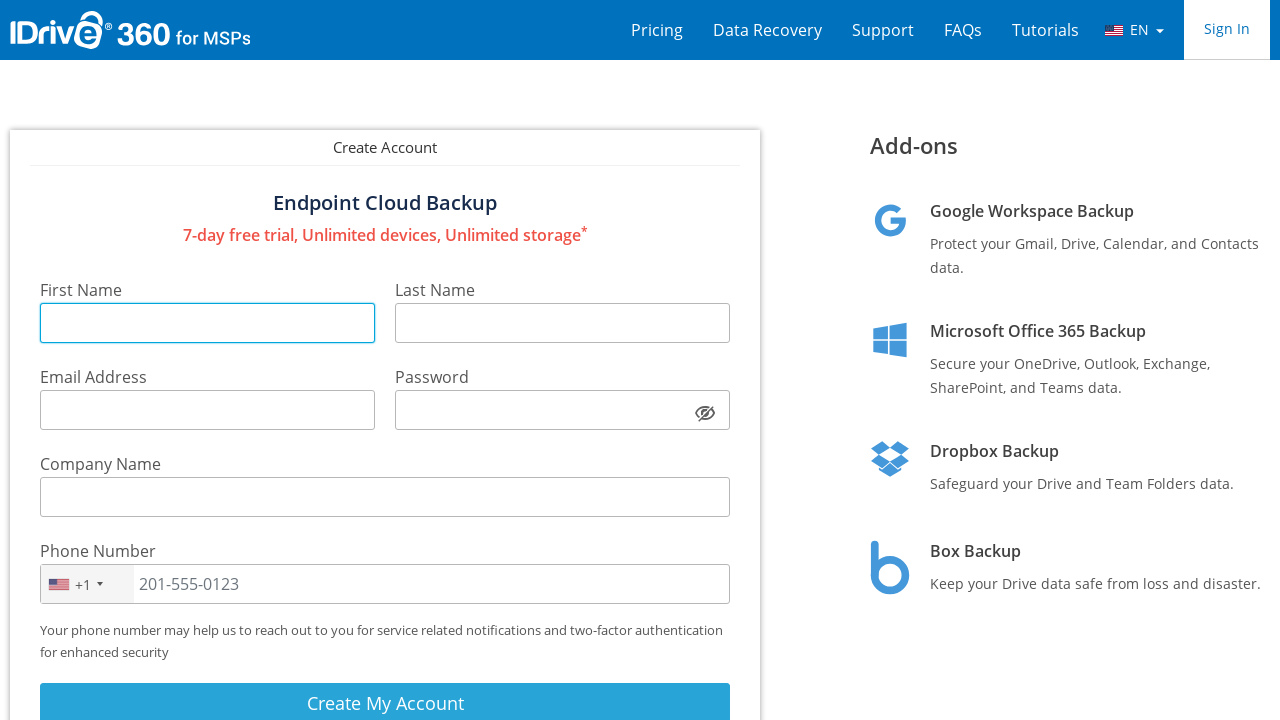